Opens the Digital Point Tech forum website and verifies the page loads by maximizing the browser window.

Starting URL: https://forum.digitalpoint.tech/

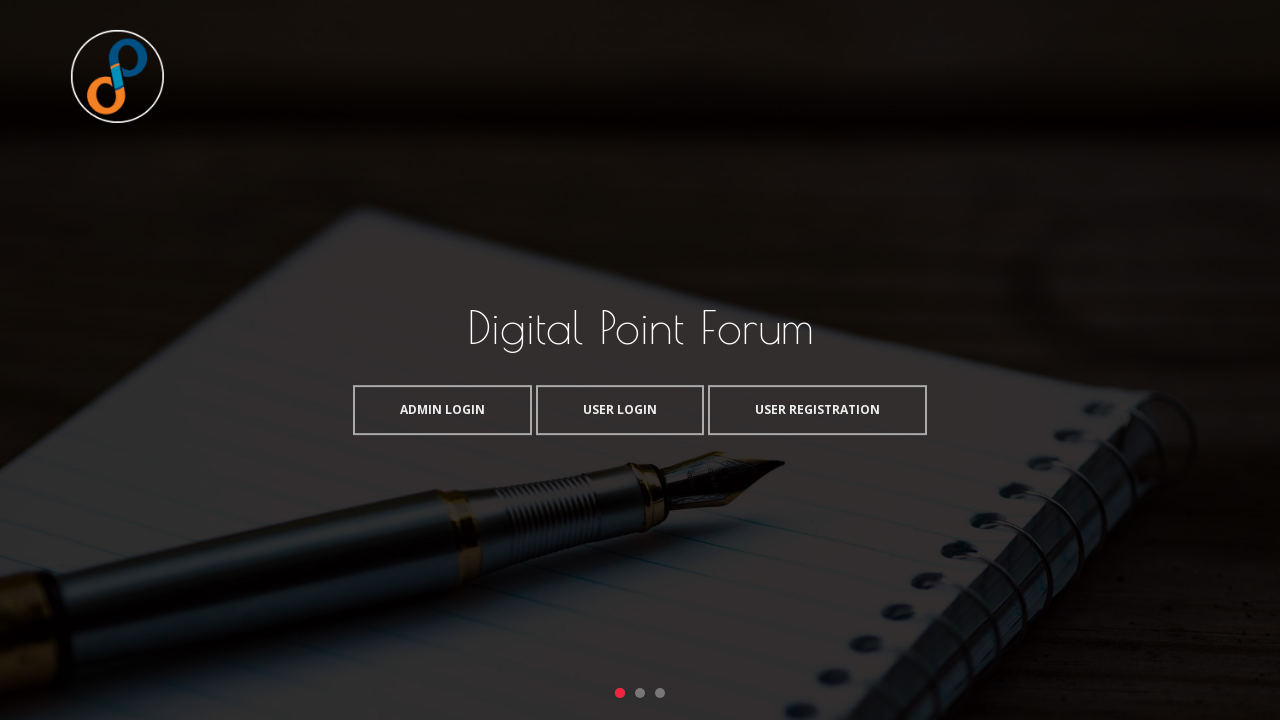

Navigated to Digital Point Tech forum website
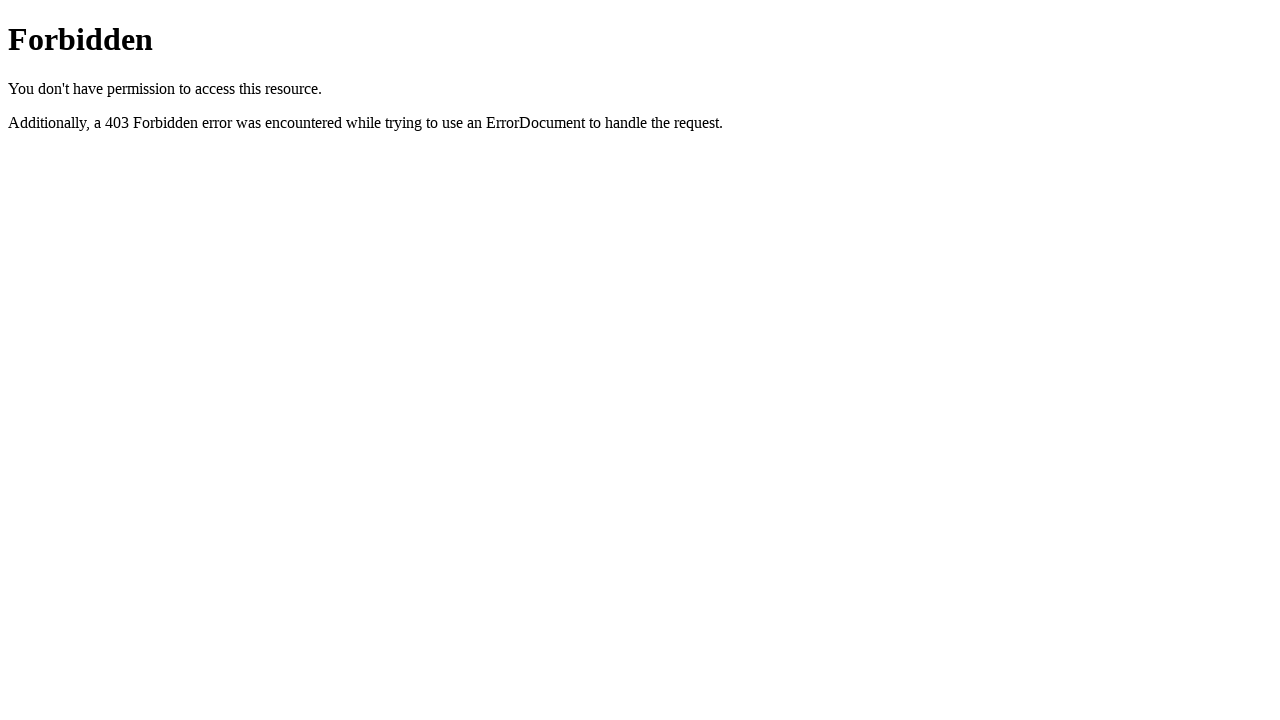

Set viewport to 1920x1080 to maximize browser window
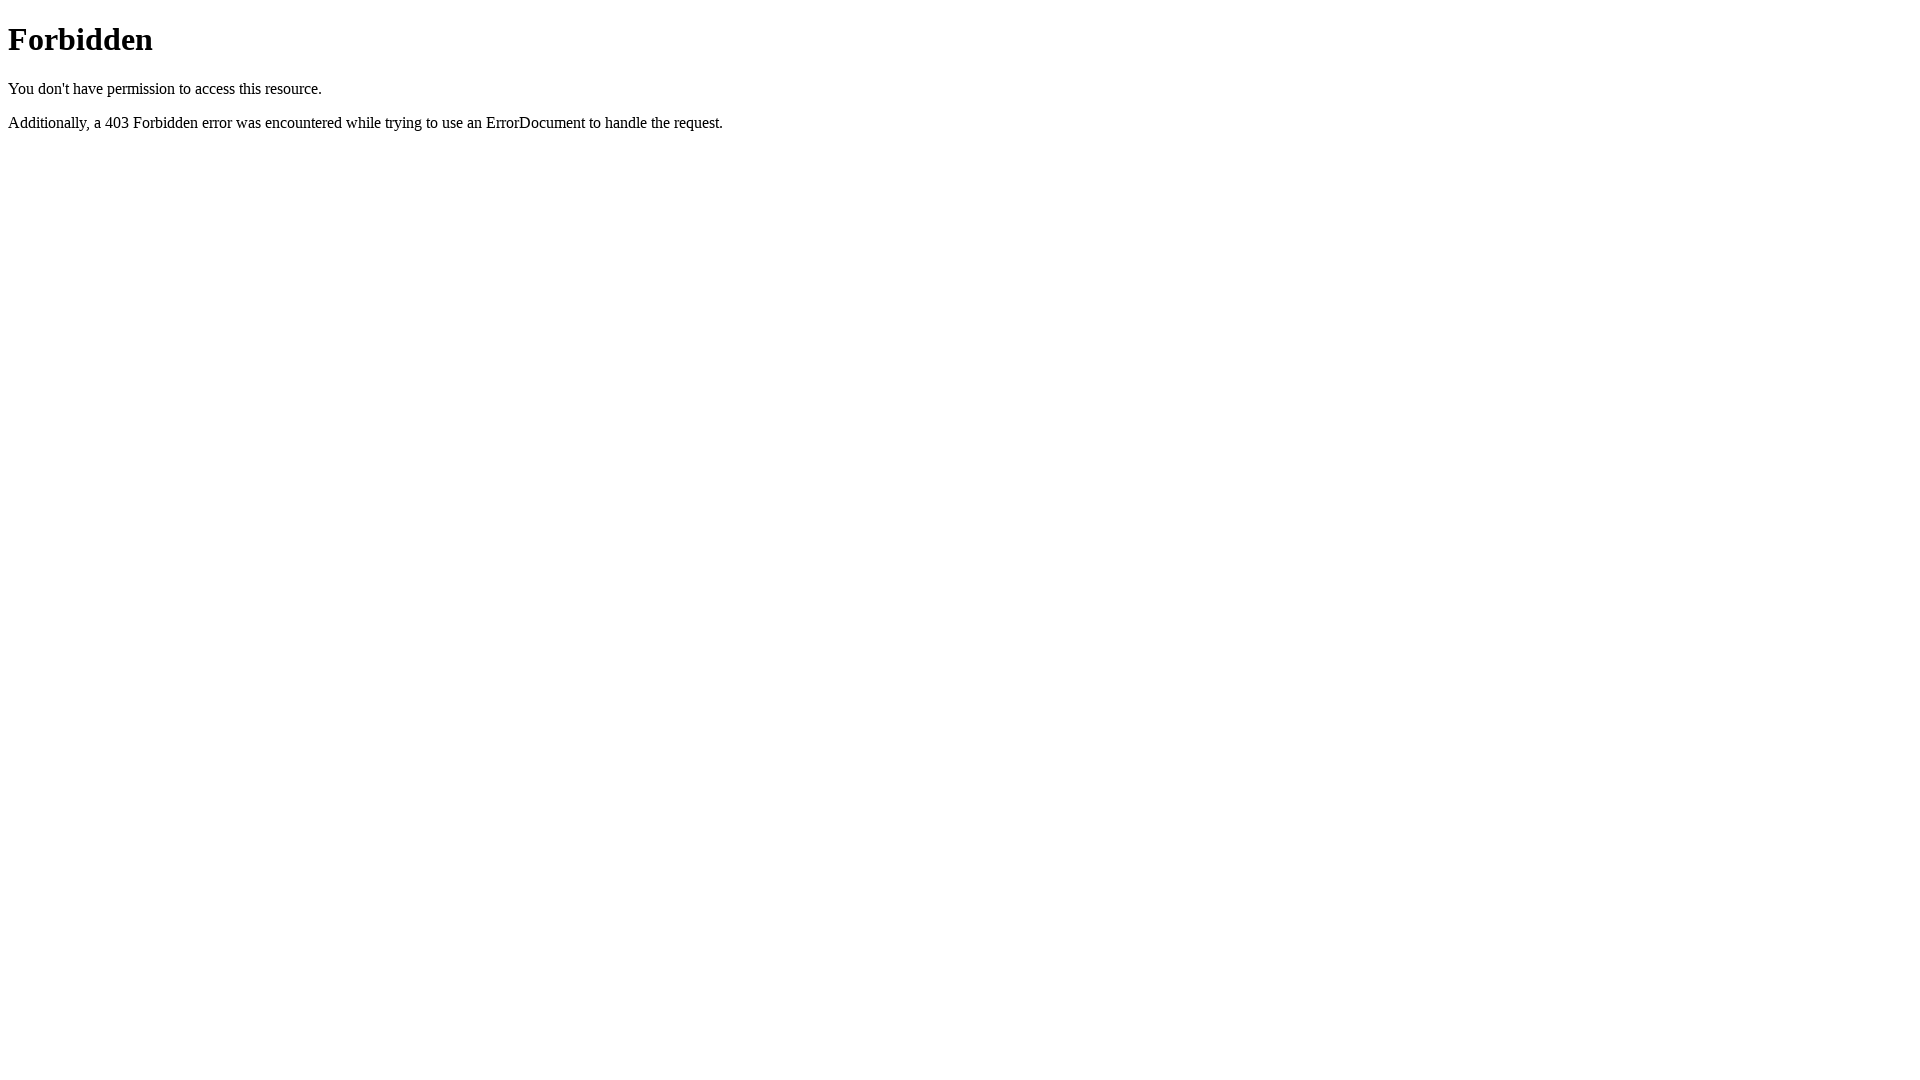

Page fully loaded - DOM content ready
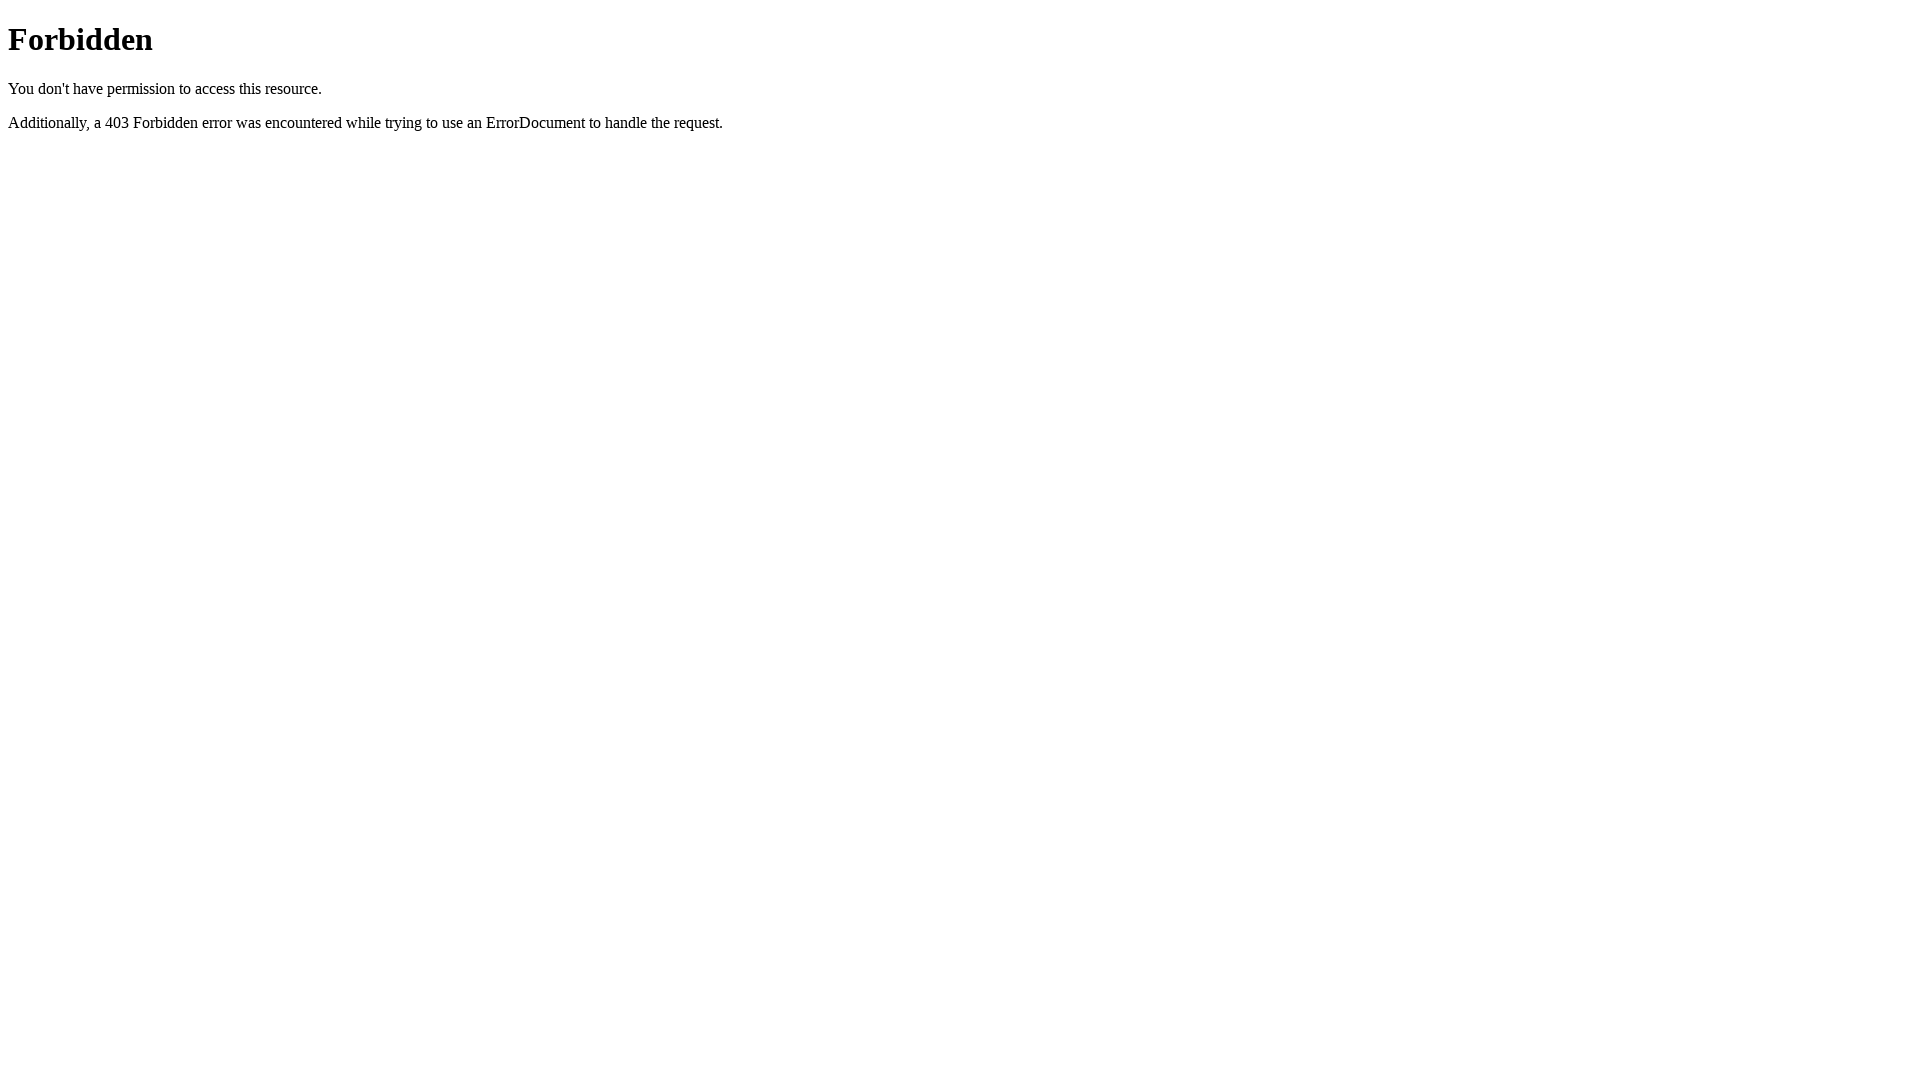

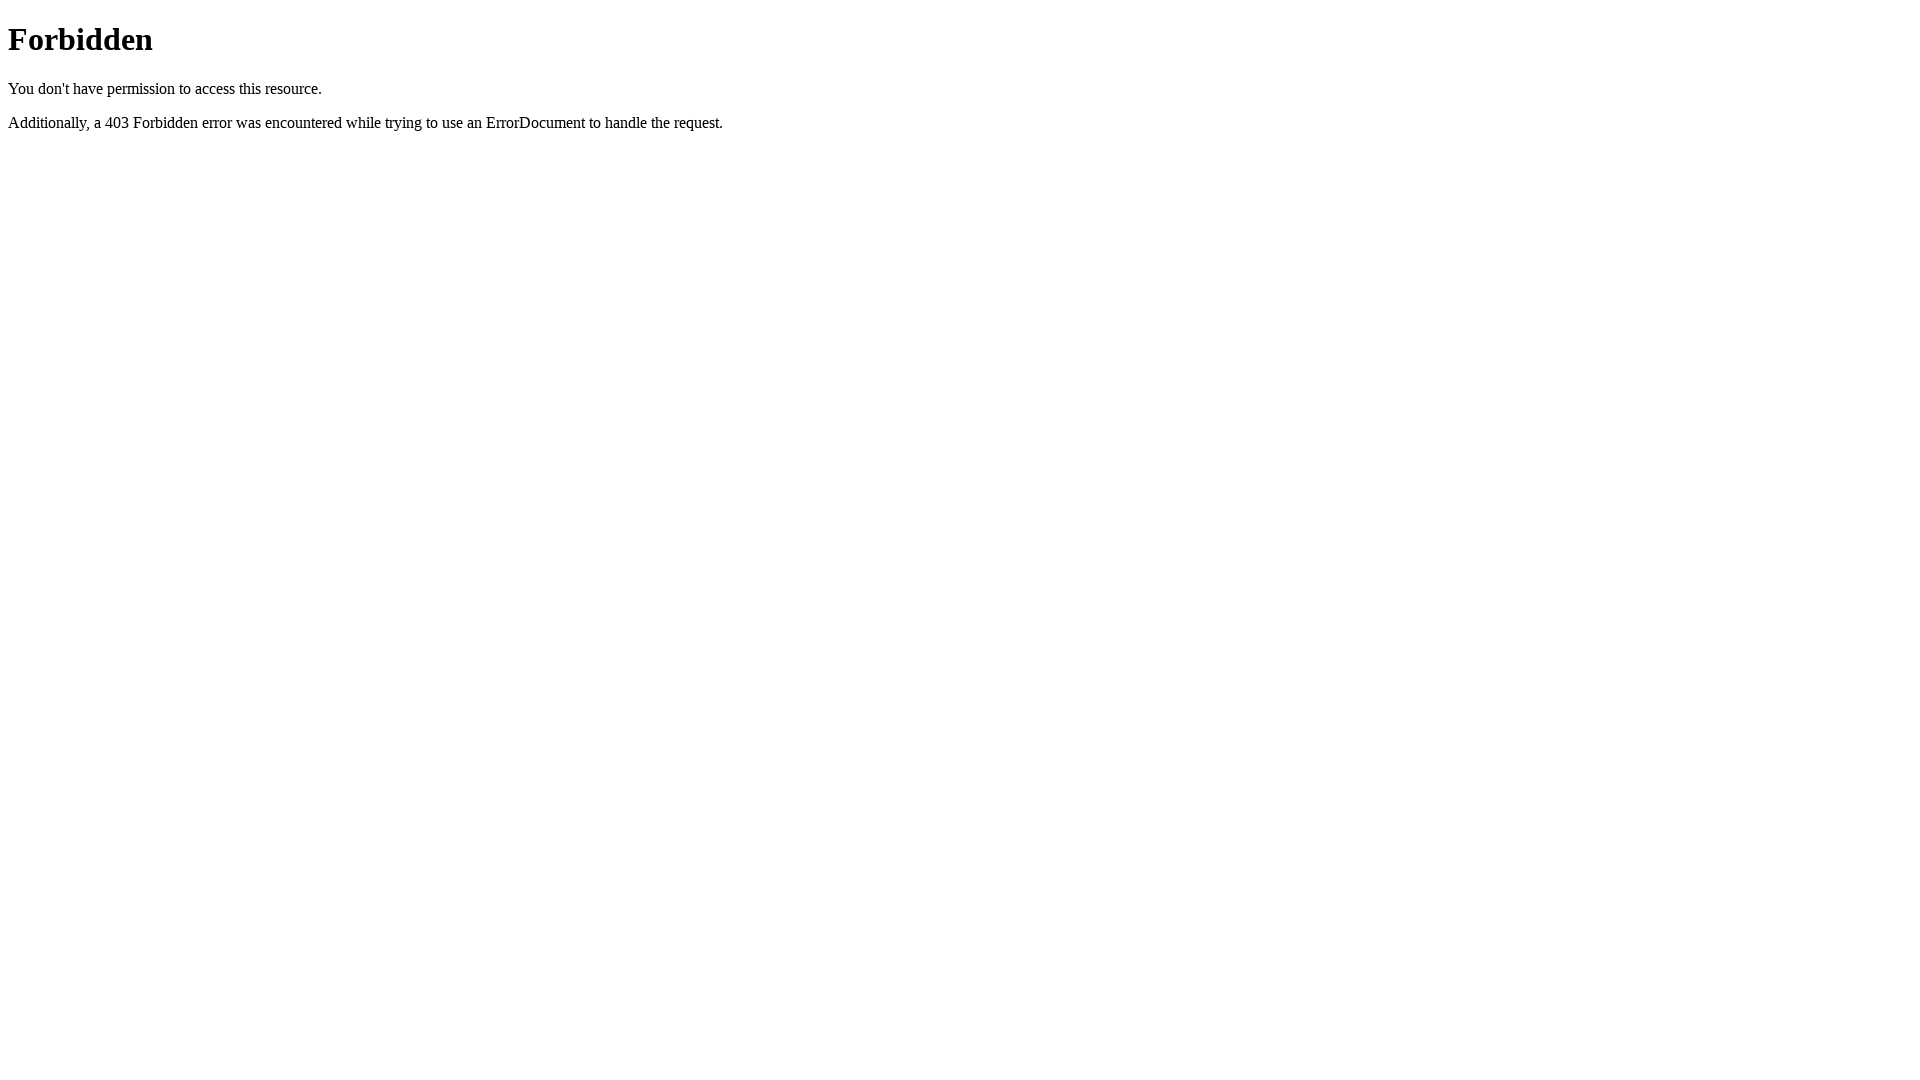